Opens a popup window from the main page and then closes only the child window while keeping the parent window open

Starting URL: http://omayo.blogspot.com/

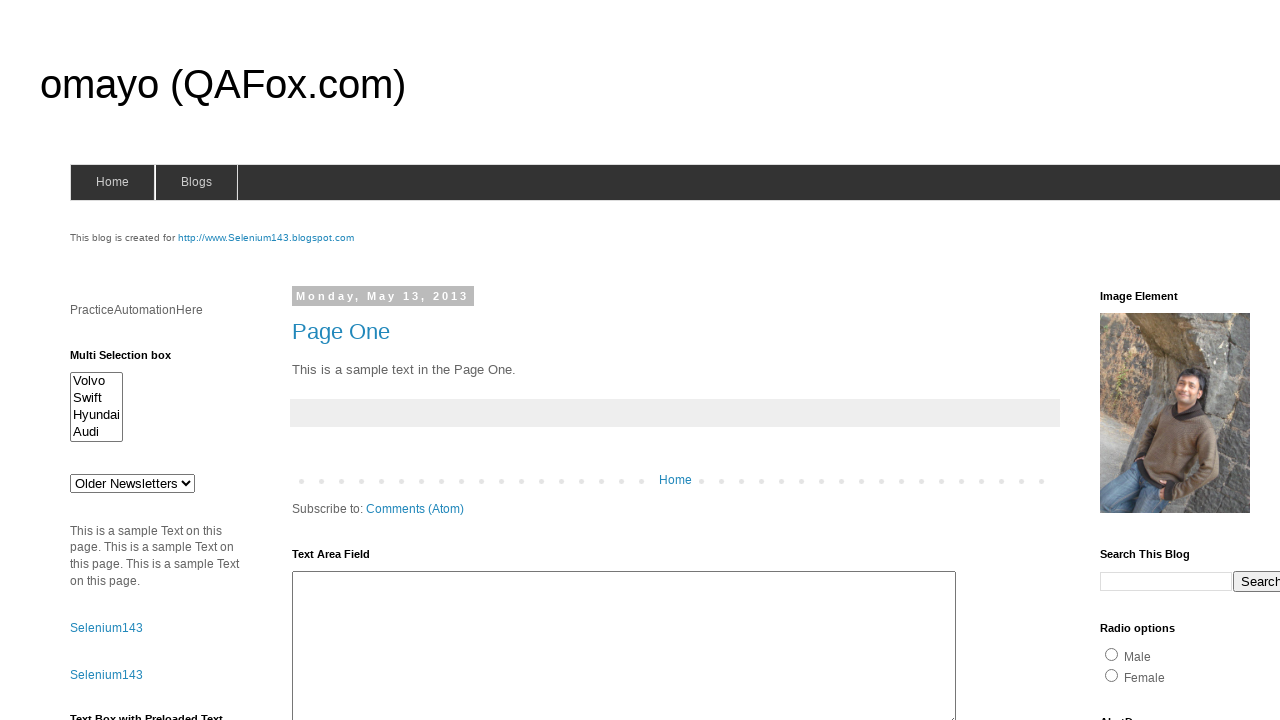

Stored reference to parent window
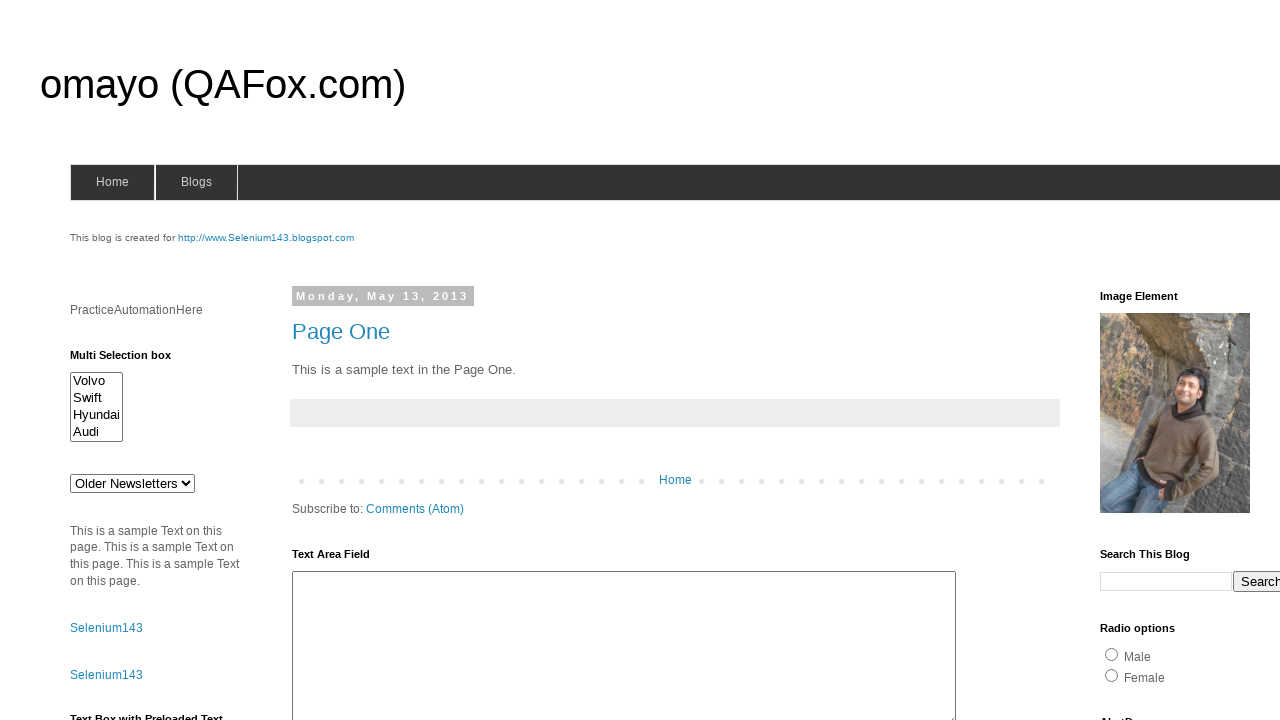

Located popup link element
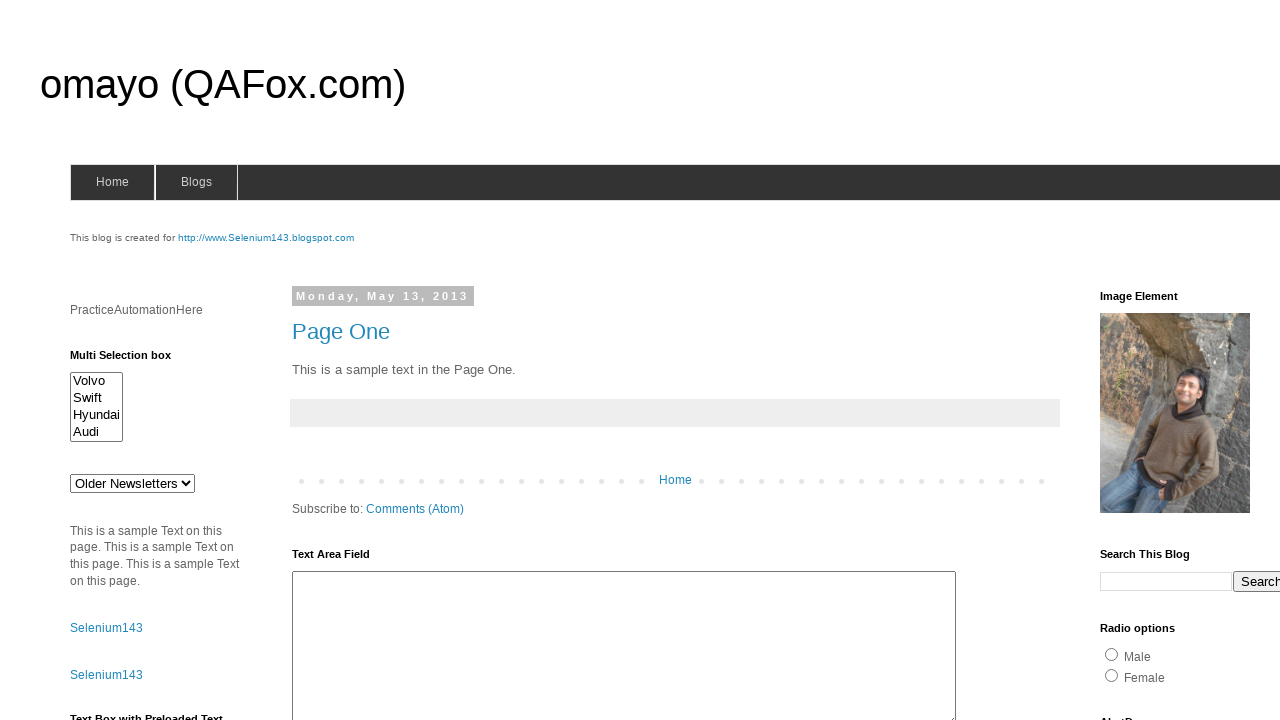

Scrolled popup link into view
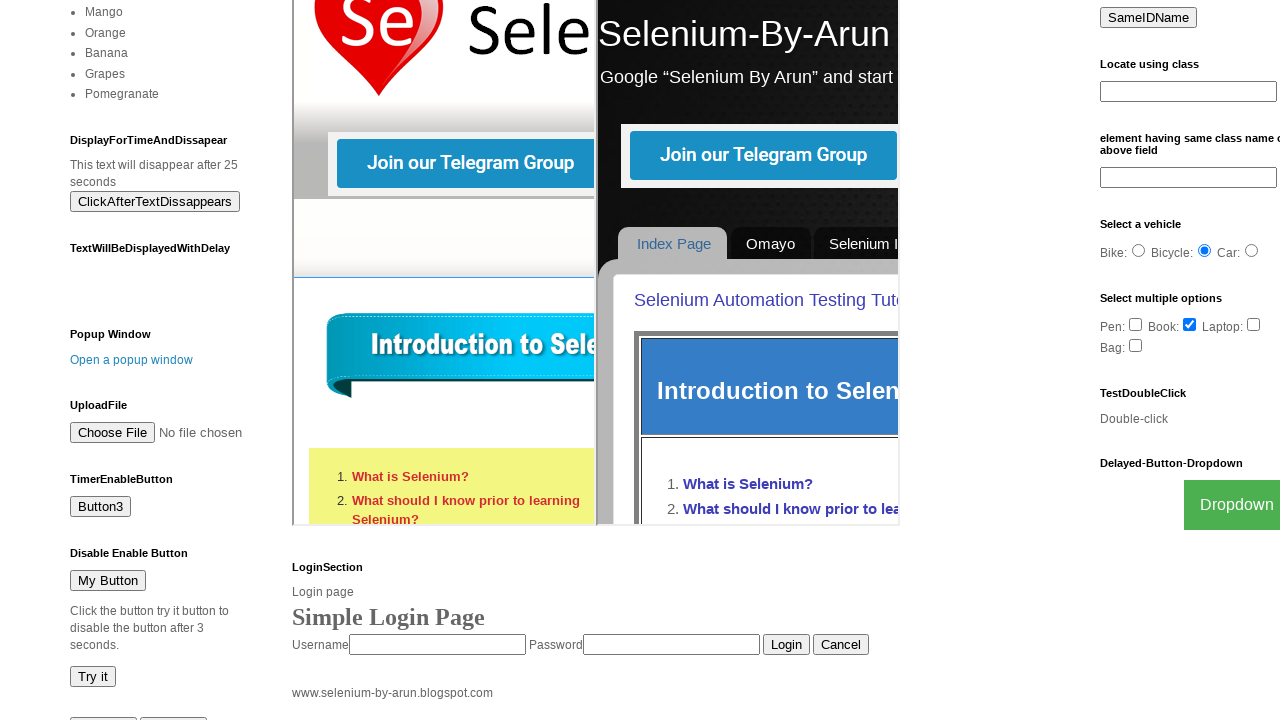

Clicked popup link to open child window at (132, 360) on text=Open a popup window >> nth=0
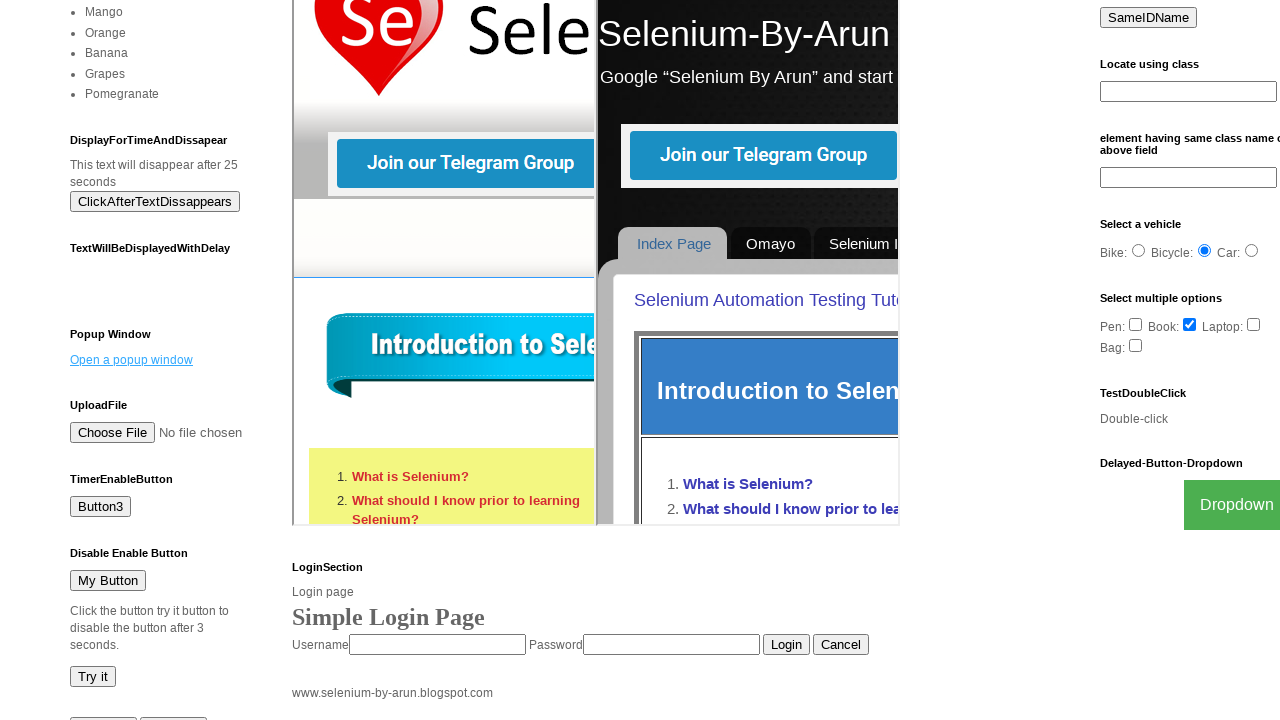

Captured child window reference
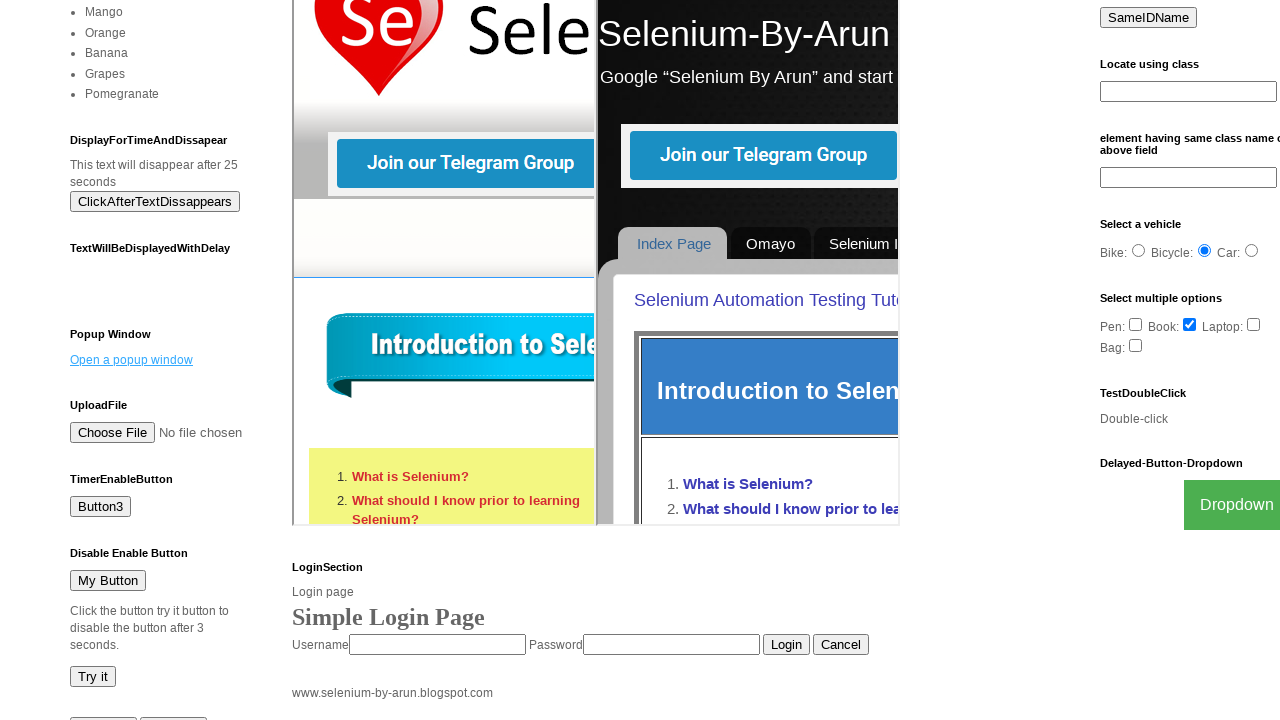

Child window fully loaded
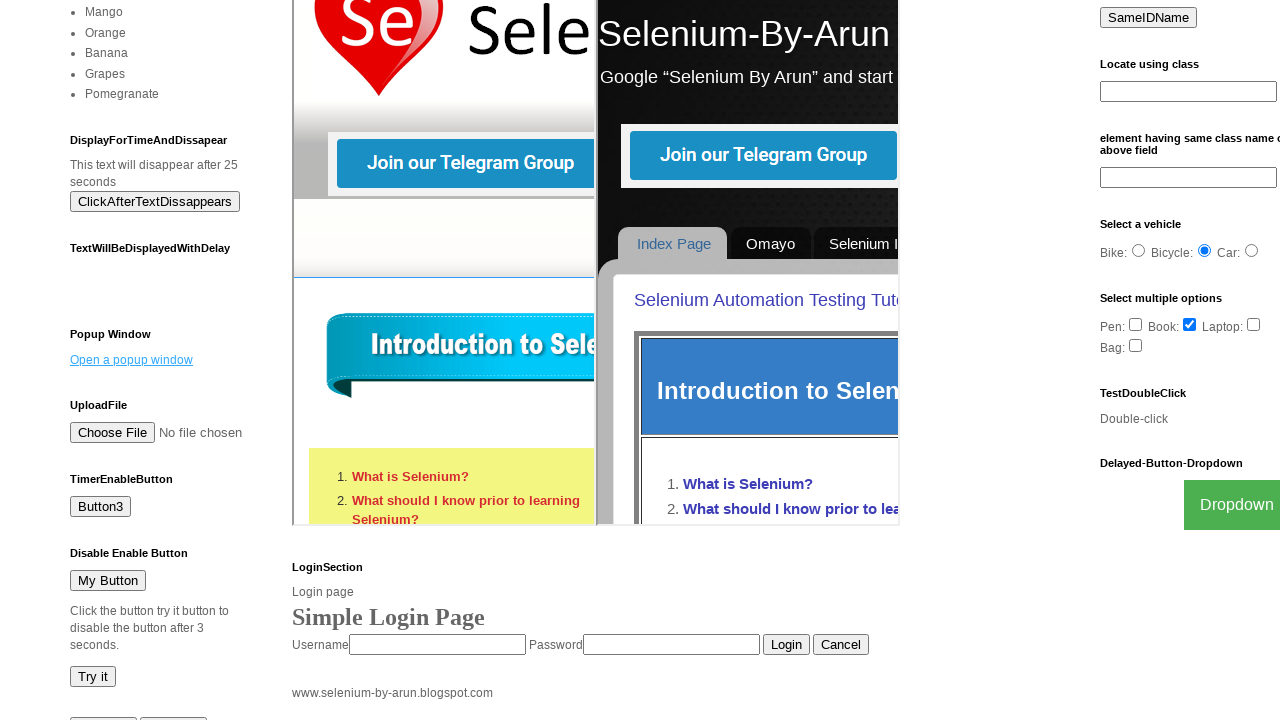

Closed child window while keeping parent window open
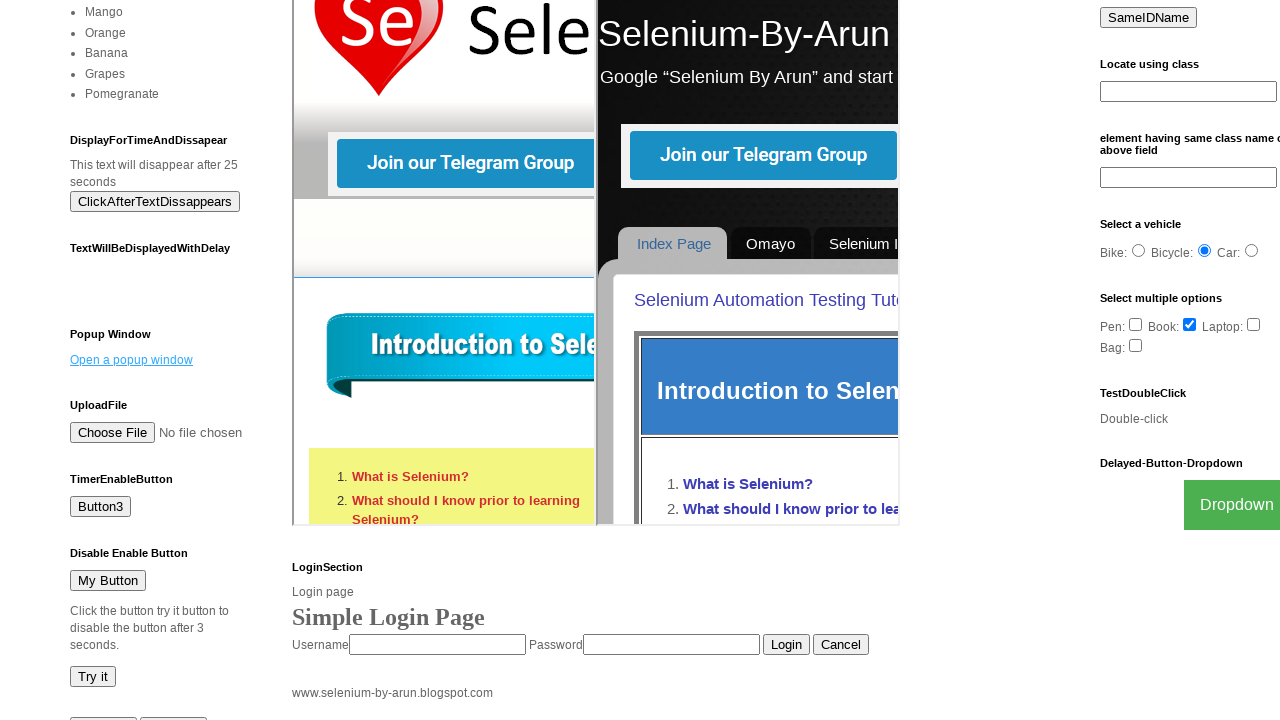

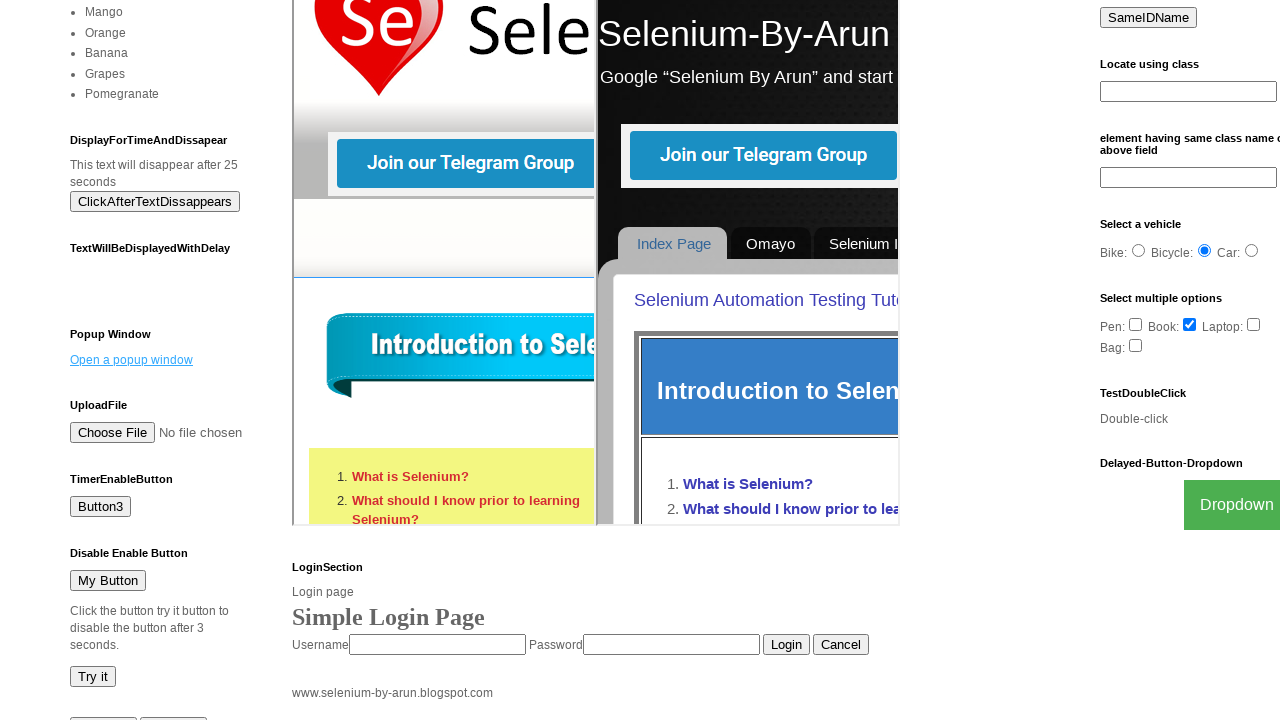